Tests JavaScript prompt popup functionality by clicking a button to trigger a prompt, entering text, and accepting the dialog

Starting URL: https://www.w3schools.com/js/tryit.asp?filename=tryjs_prompt

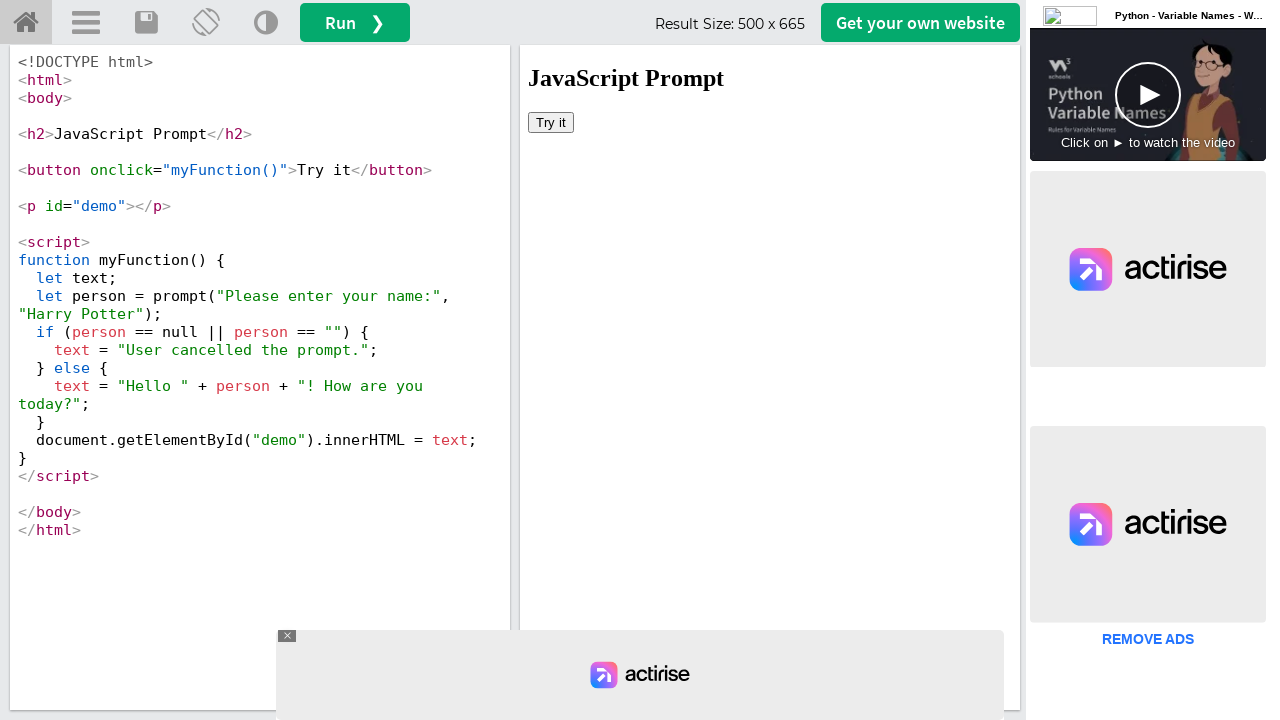

Located iframe with id 'iframeResult'
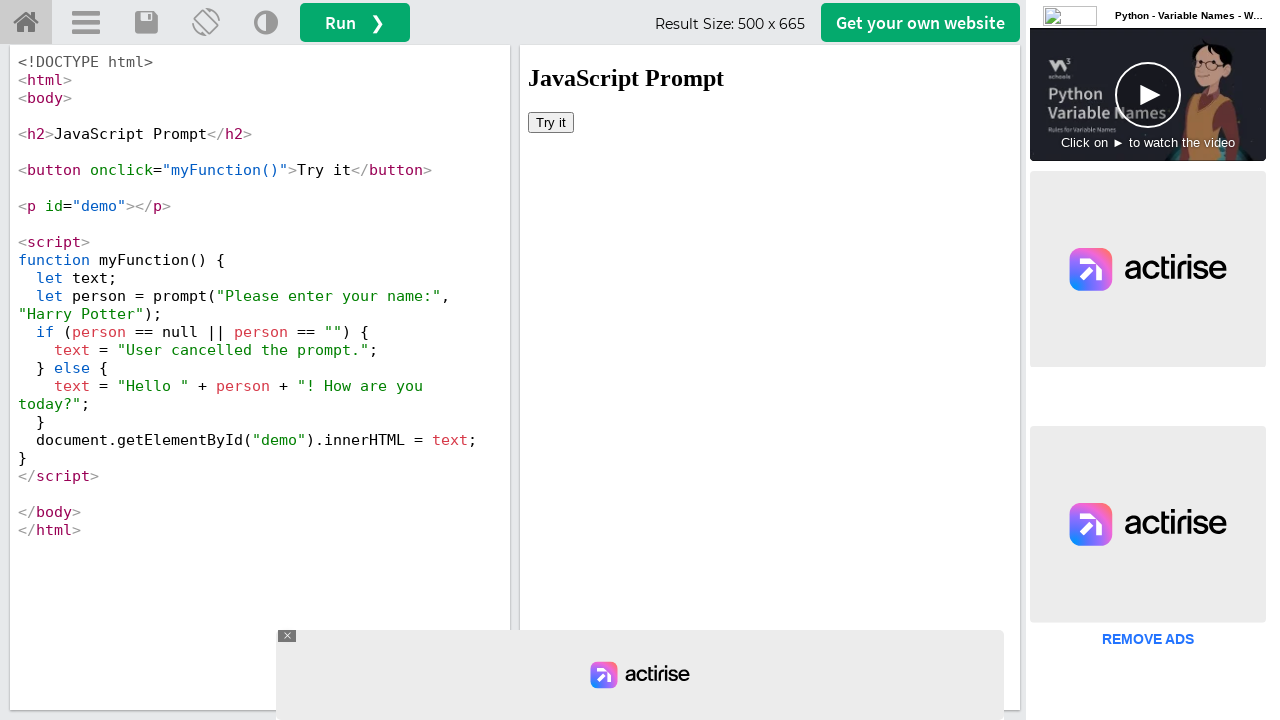

Set up dialog handler to accept prompt with text 'Marcus'
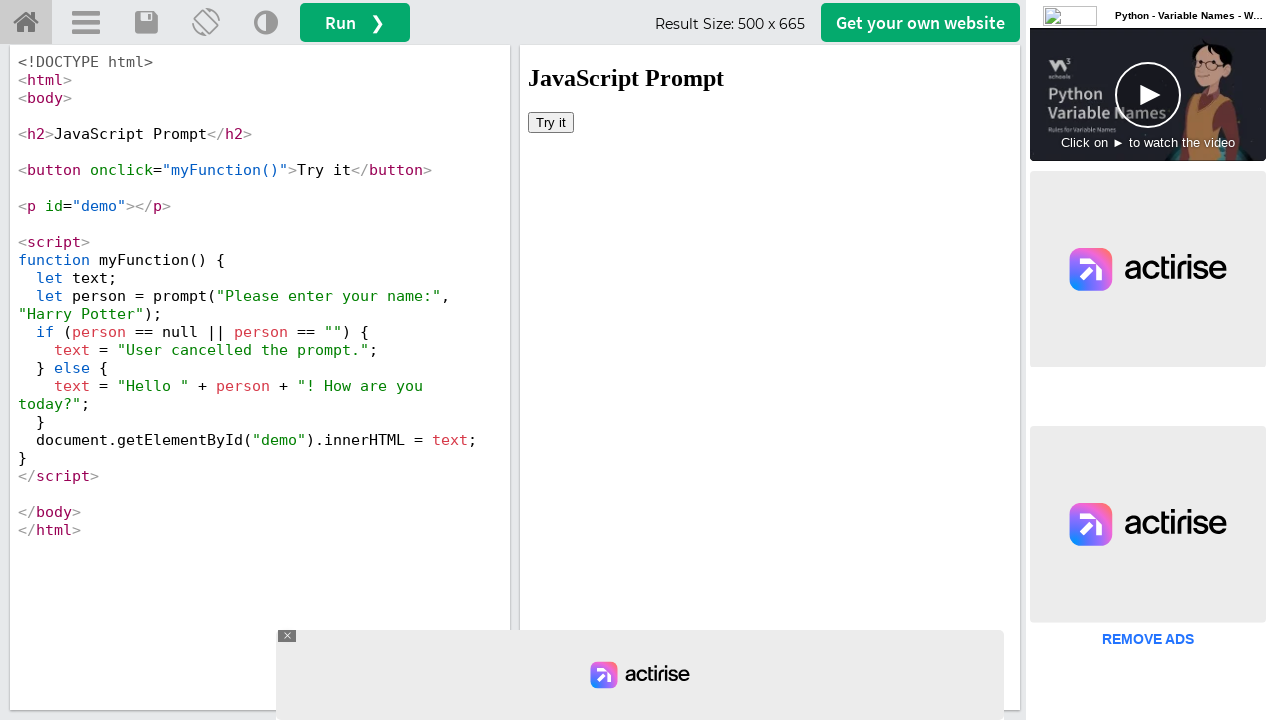

Clicked 'Try it' button to trigger JavaScript prompt popup at (551, 122) on #iframeResult >> internal:control=enter-frame >> xpath=//button[text()='Try it']
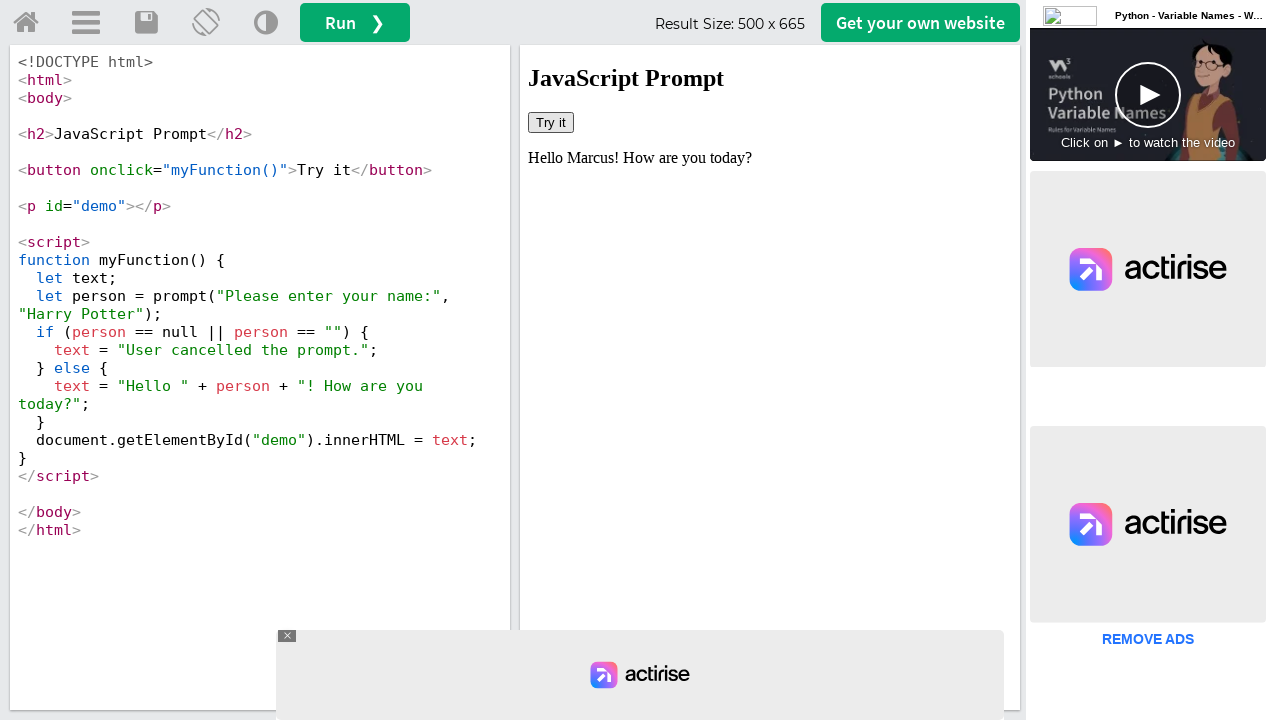

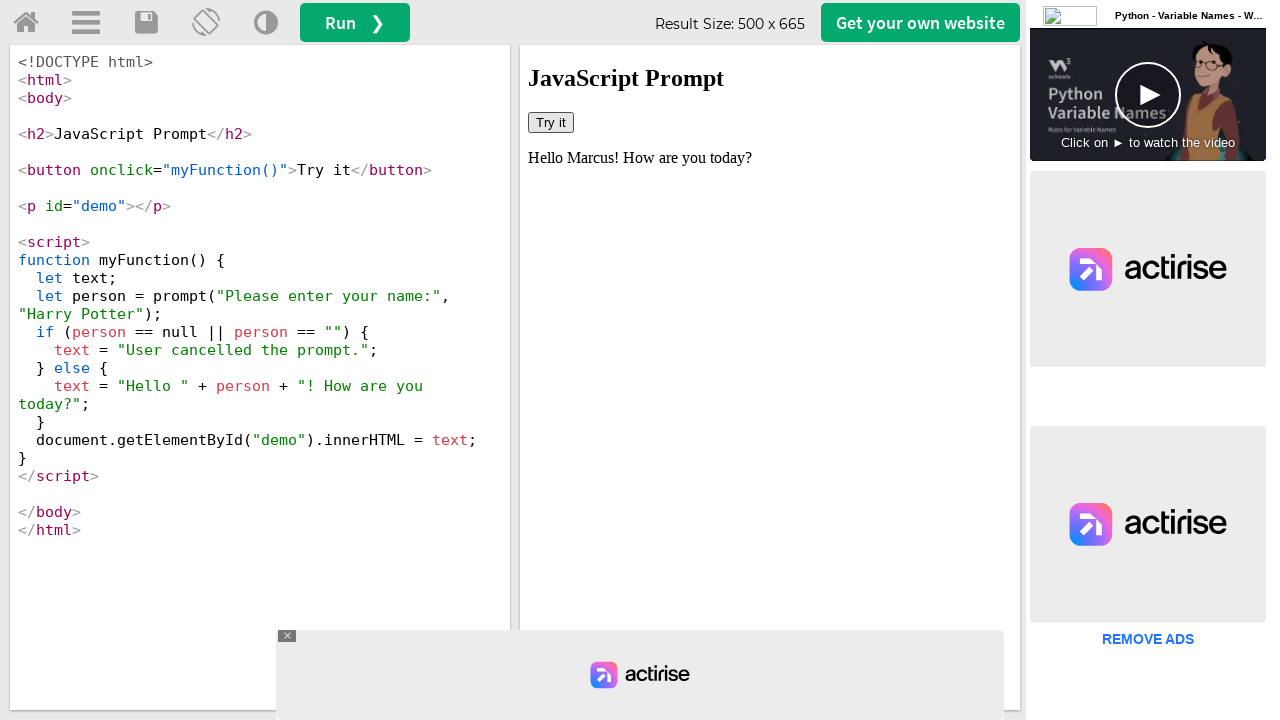